Tests dragging an element to a specific position using offset coordinates

Starting URL: https://demoqa.com/dragabble

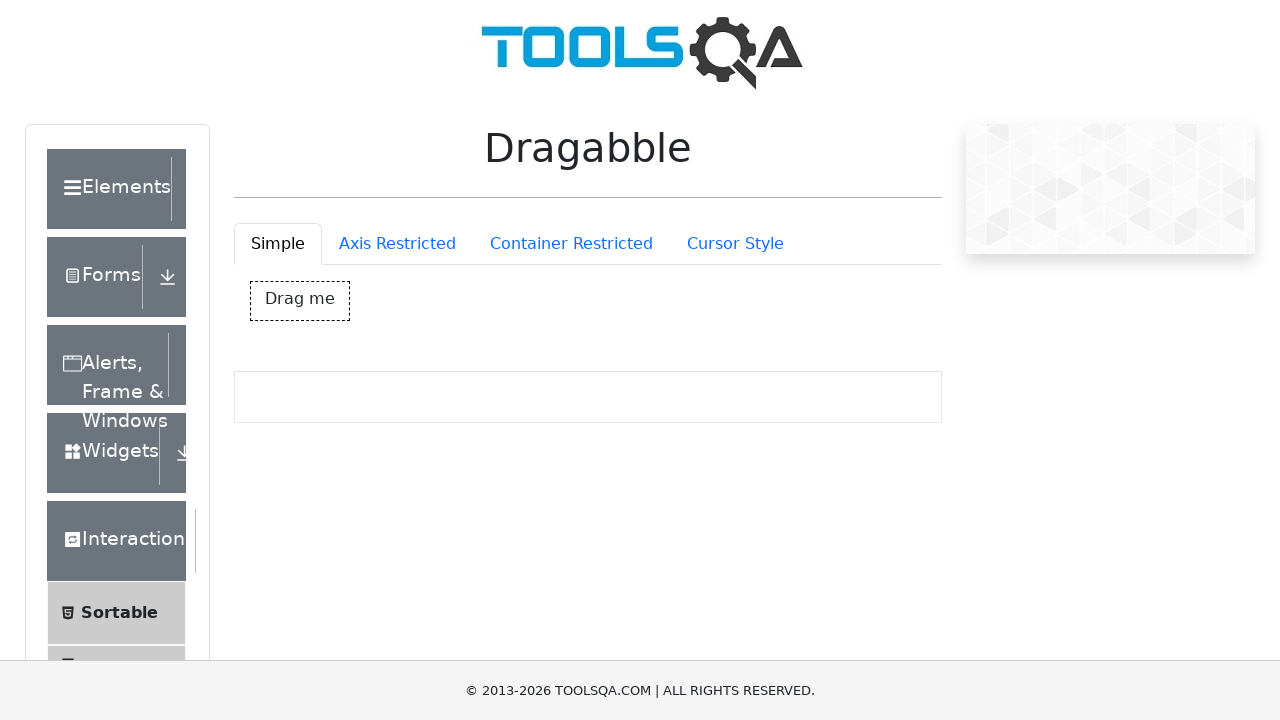

Located the draggable element with ID 'dragBox'
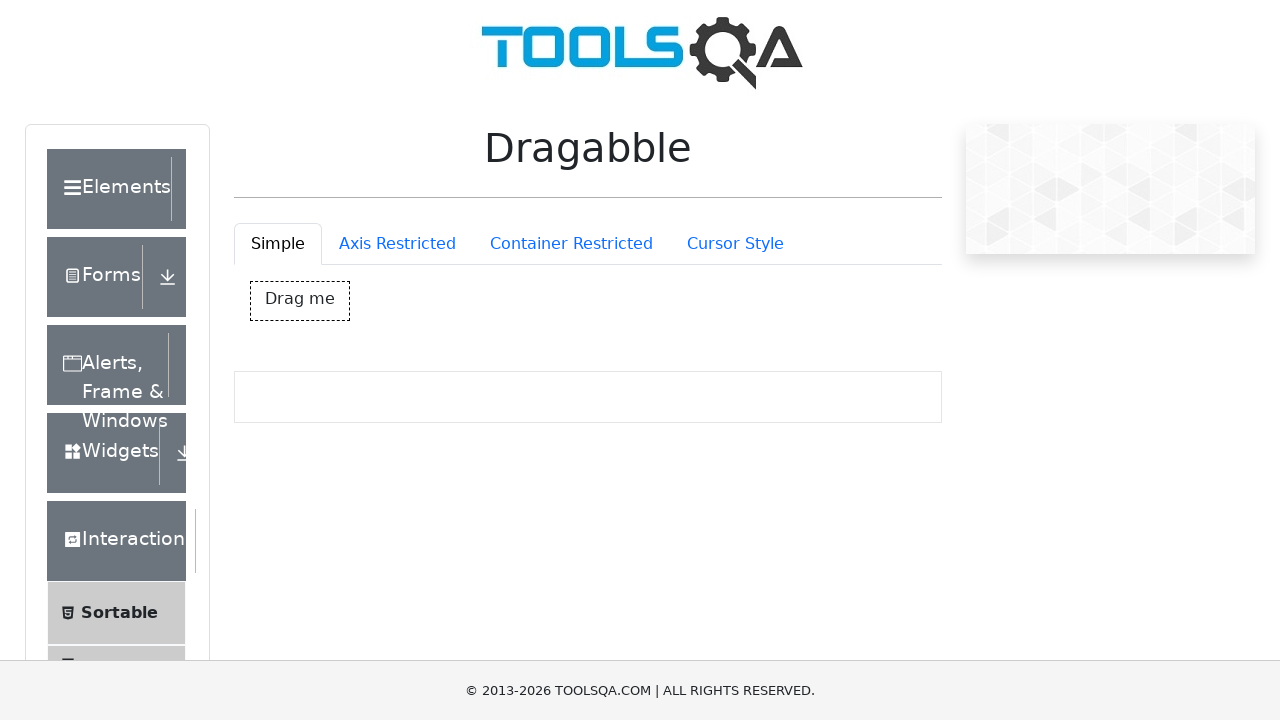

Retrieved bounding box of the draggable element
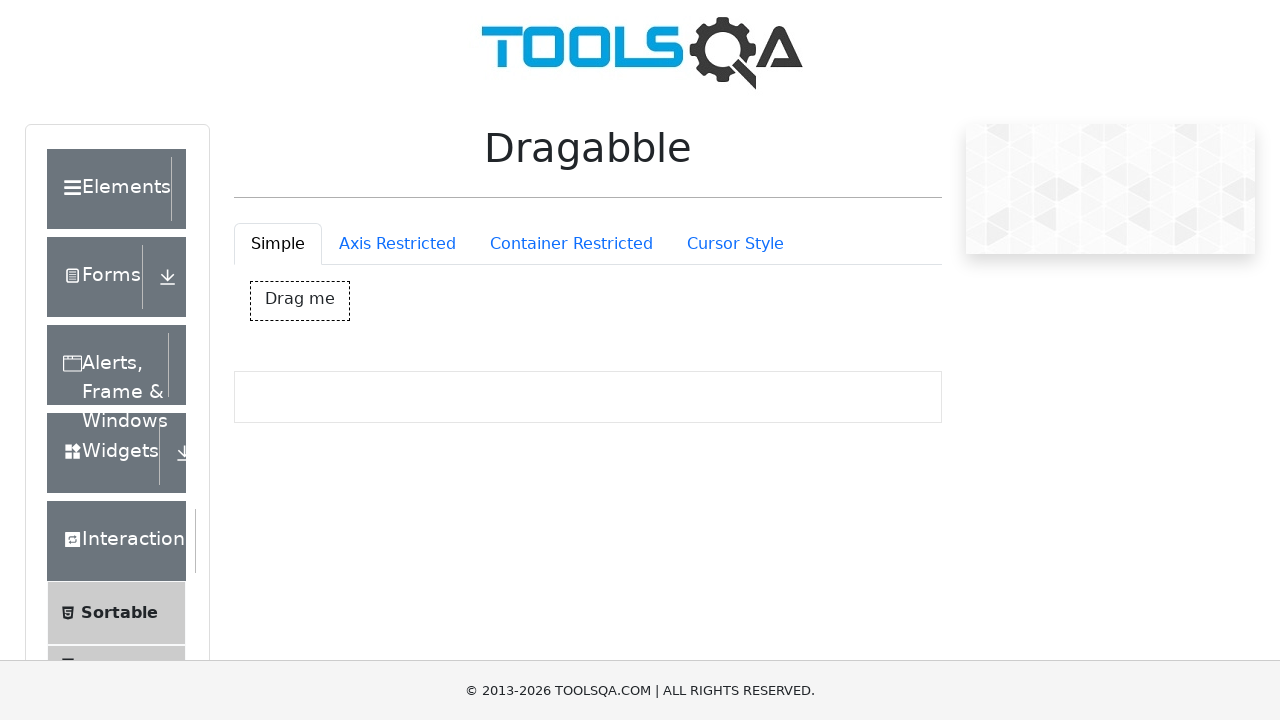

Moved mouse to center of draggable element at (300, 301)
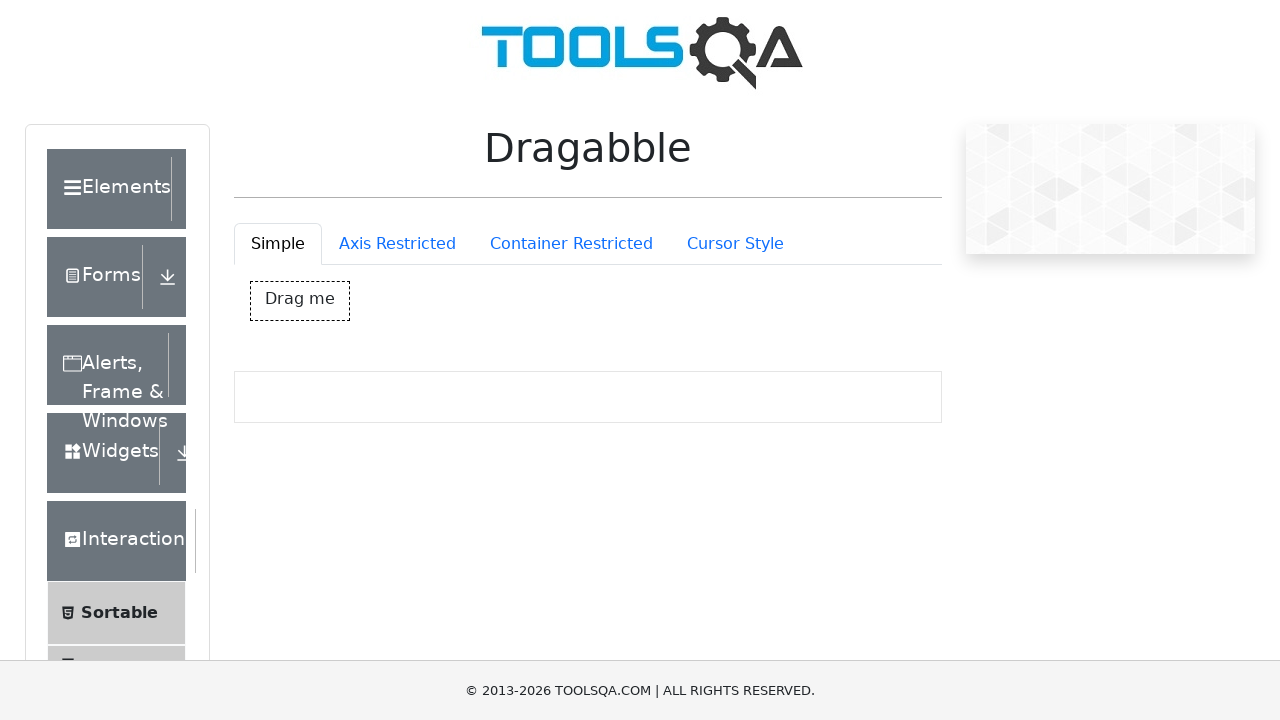

Pressed mouse button down to start dragging at (300, 301)
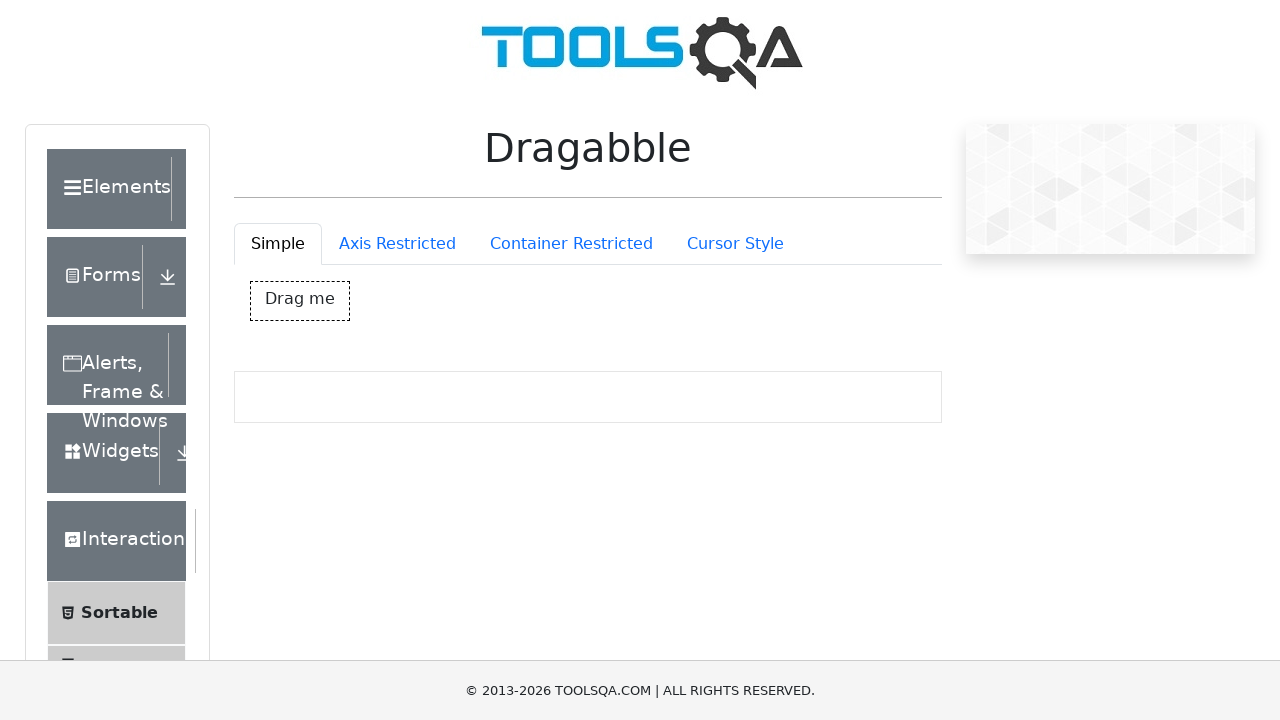

Dragged element to new position (200px right, 50px down) at (500, 351)
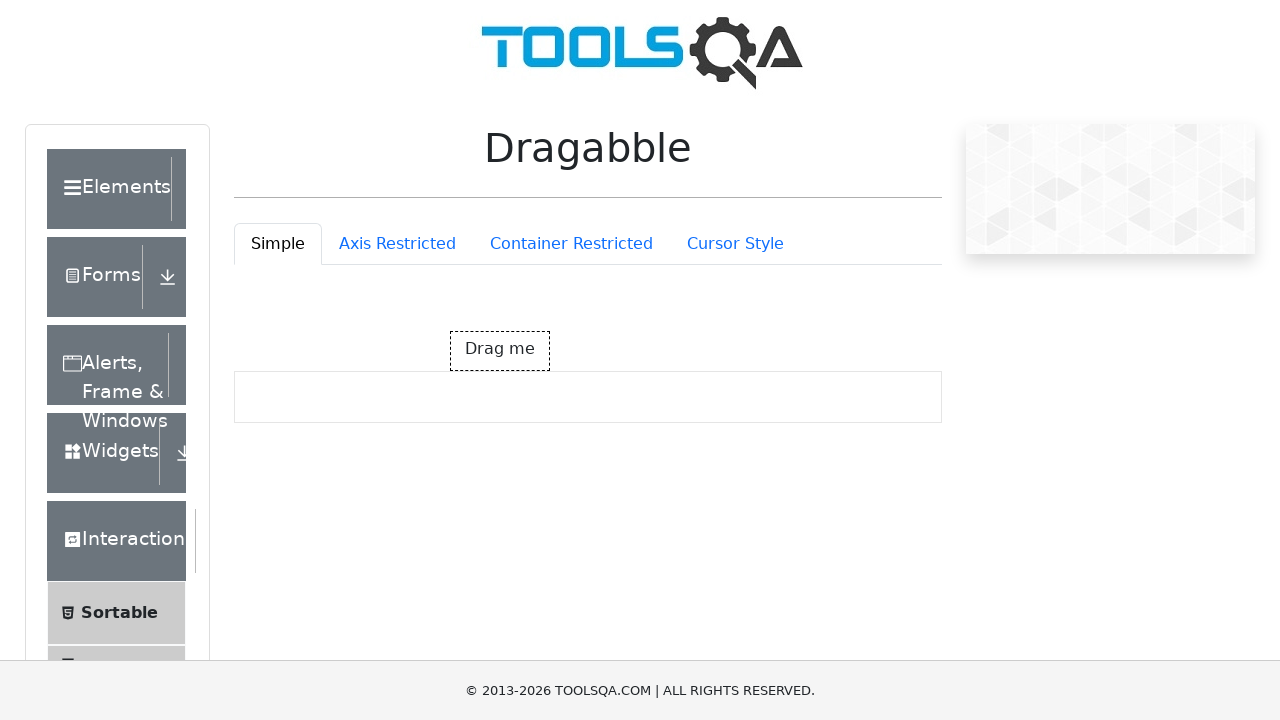

Released mouse button to complete drag operation at (500, 351)
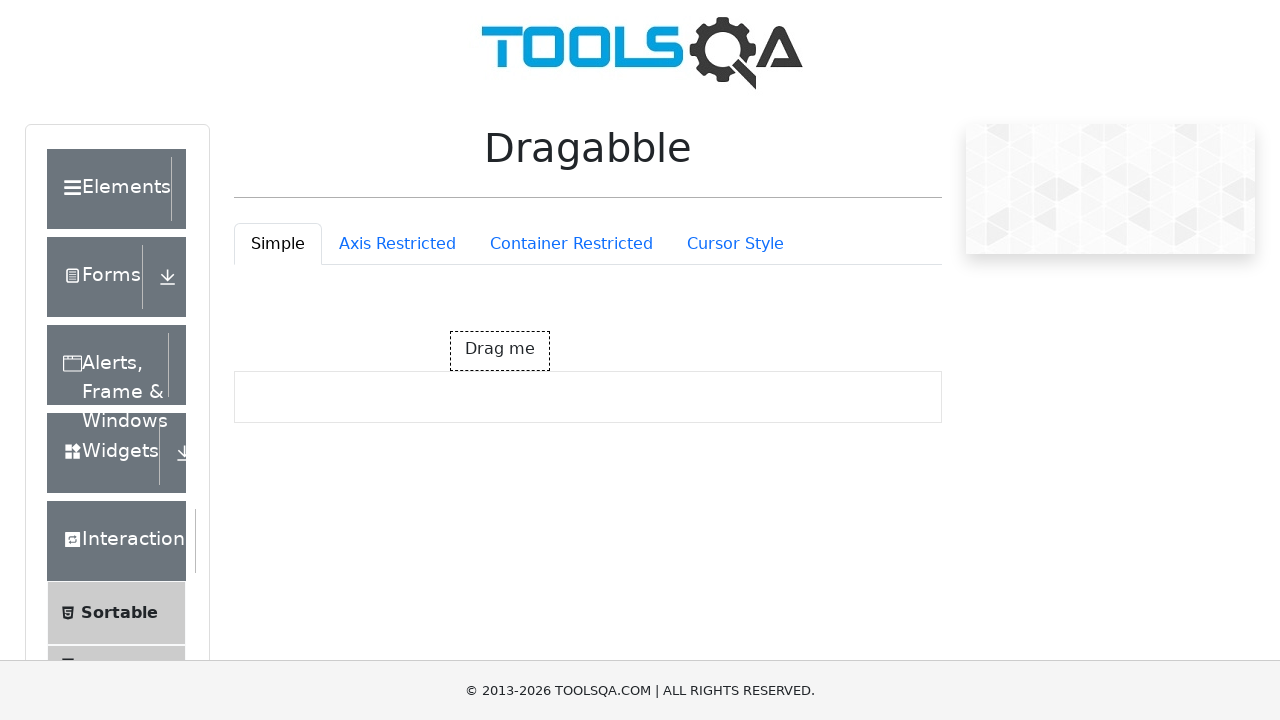

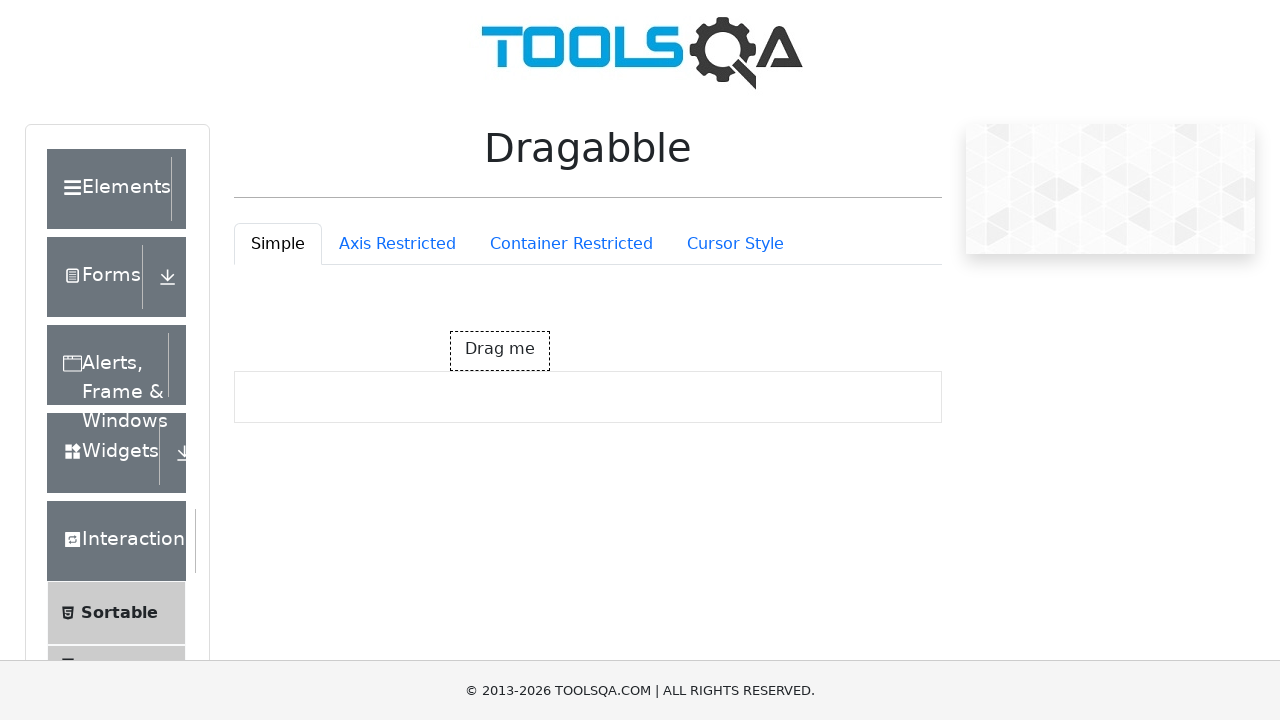